Solves a math problem on the page by extracting a value, calculating the result, entering it in a form, checking checkboxes, and submitting

Starting URL: http://suninjuly.github.io/math.html

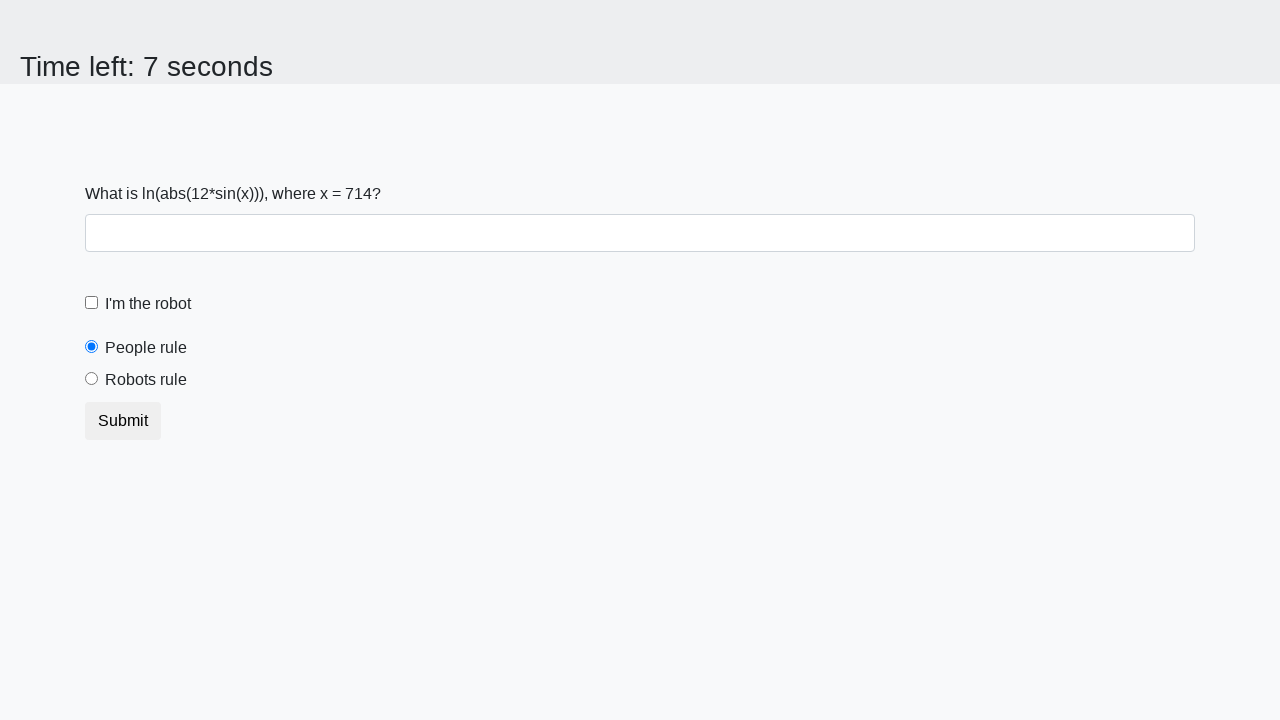

Extracted the mathematical value from the page
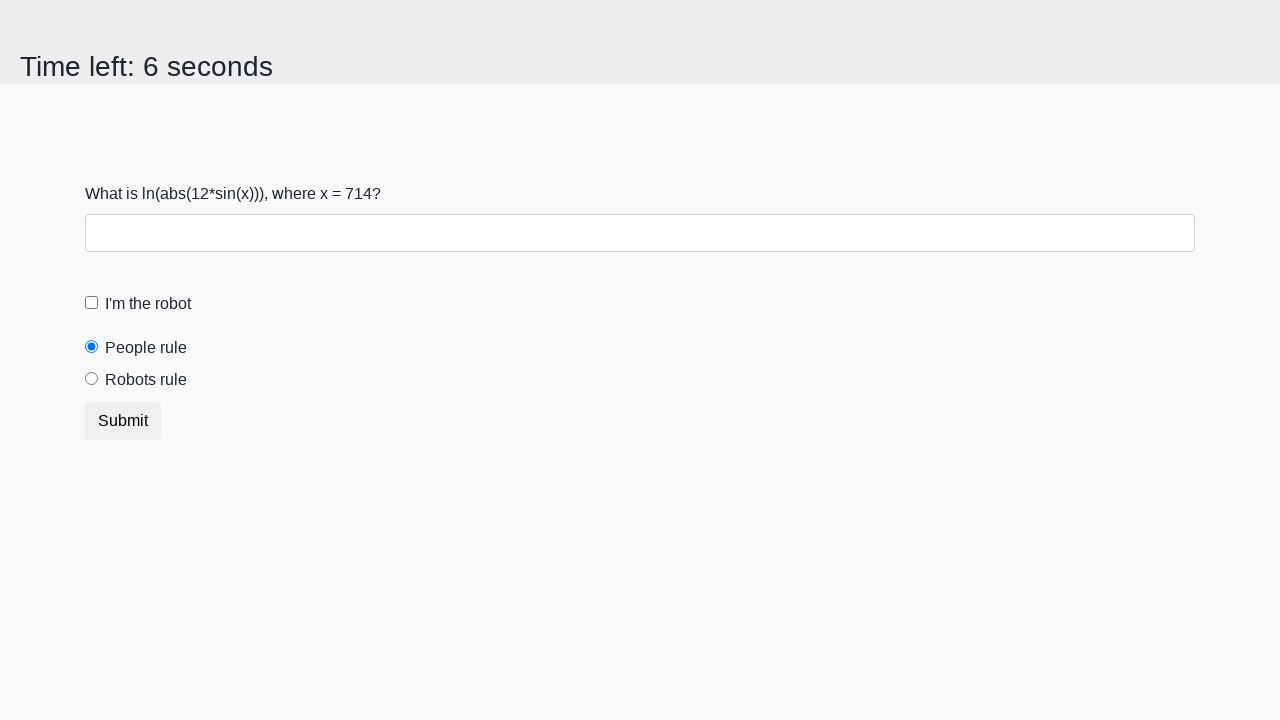

Calculated the result using the formula: log(abs(12*sin(x)))
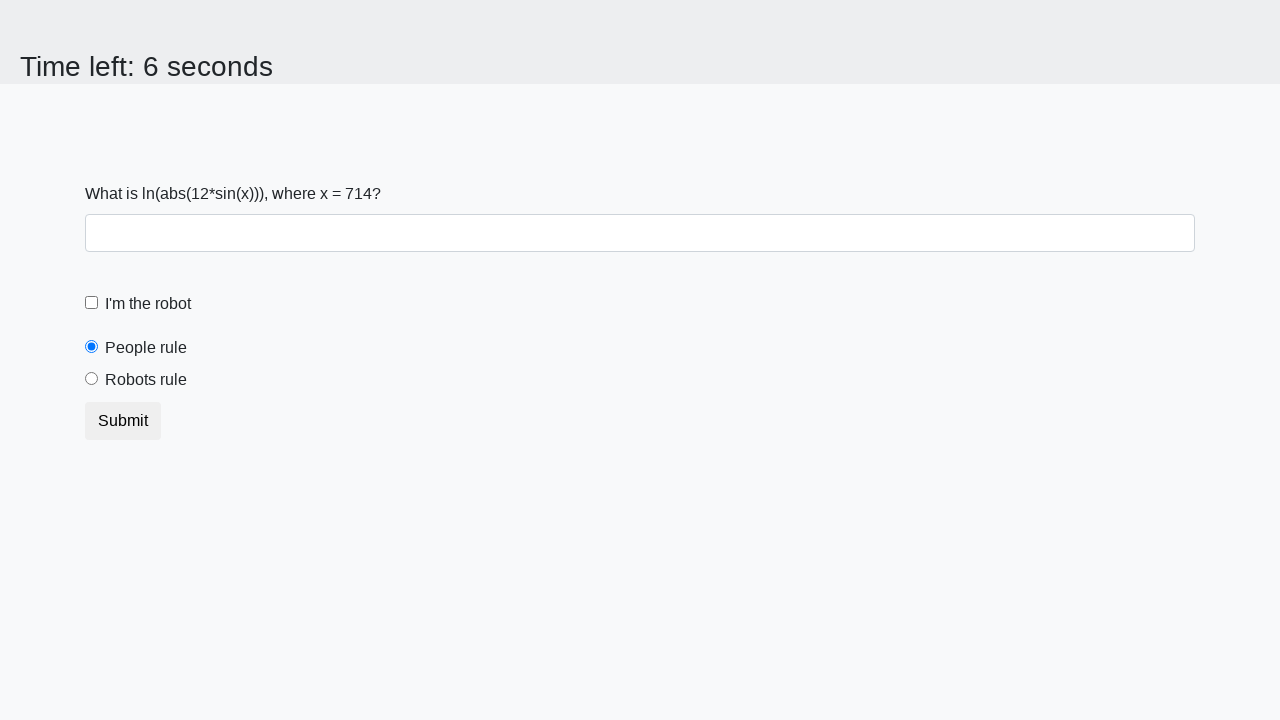

Filled the answer field with the calculated result on #answer
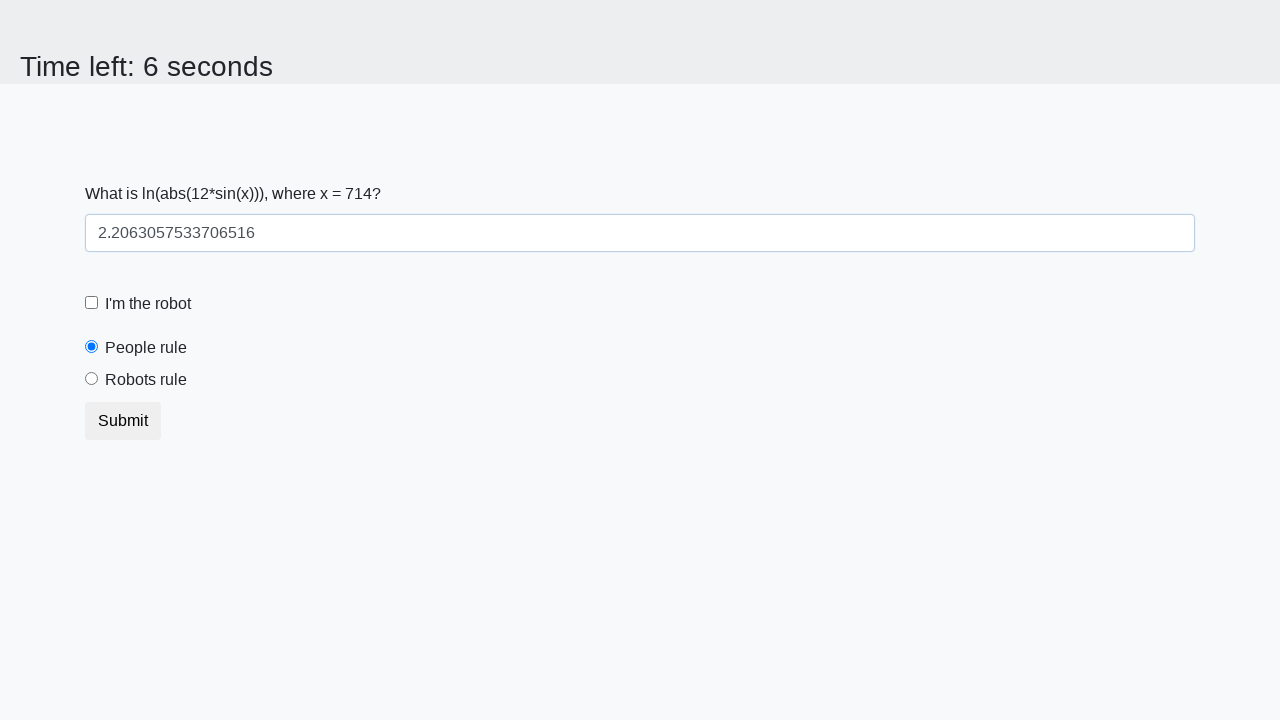

Checked the robot checkbox at (148, 304) on [for='robotCheckbox']
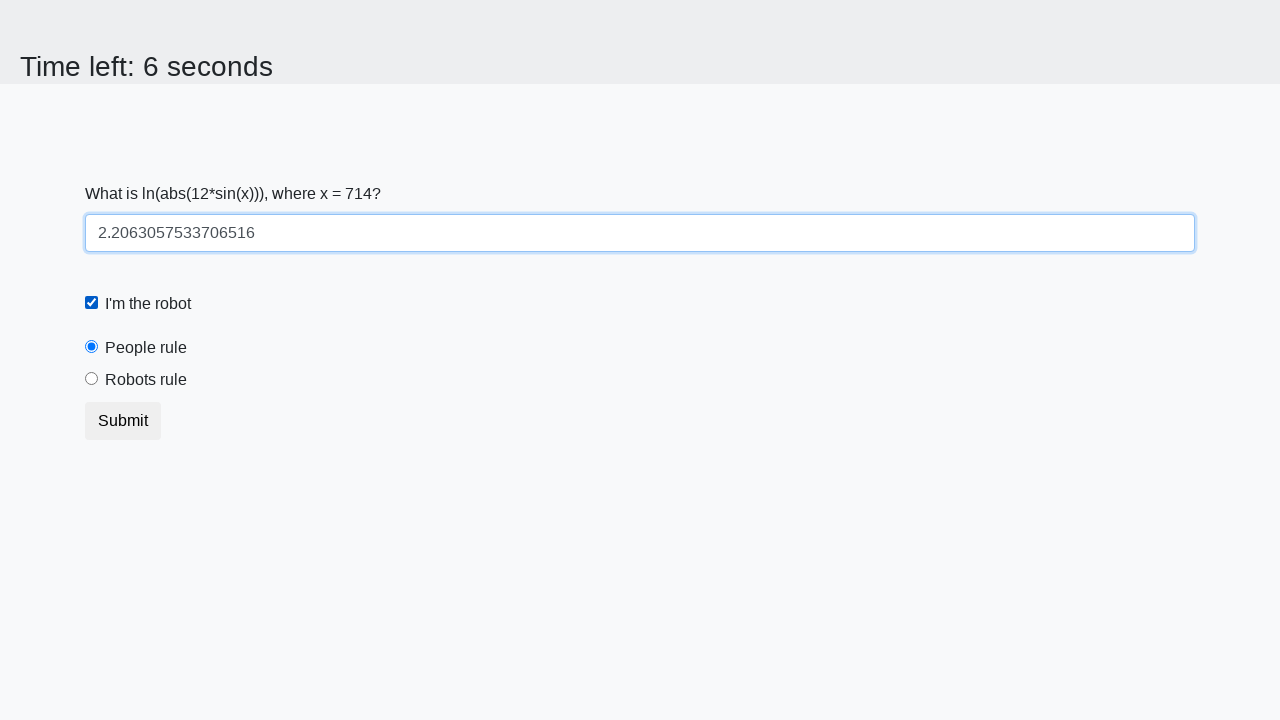

Selected the 'robots rule' radio button at (146, 380) on [for='robotsRule']
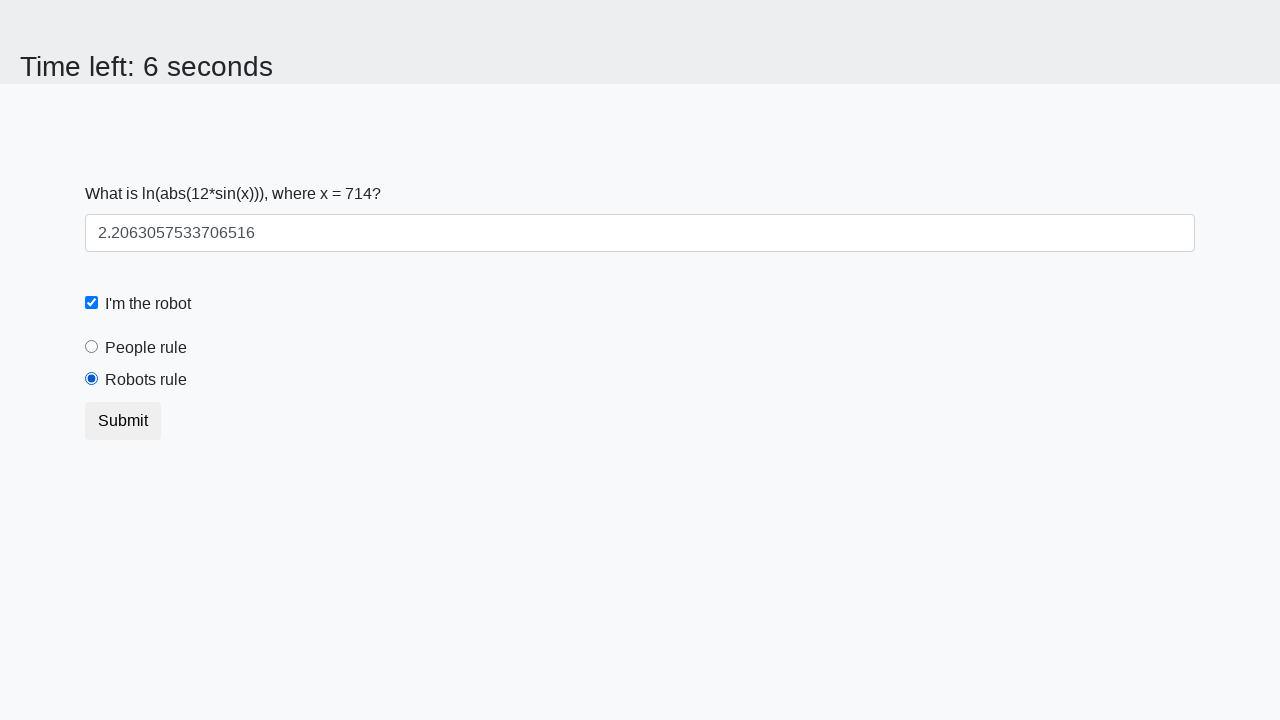

Submitted the form at (123, 421) on button
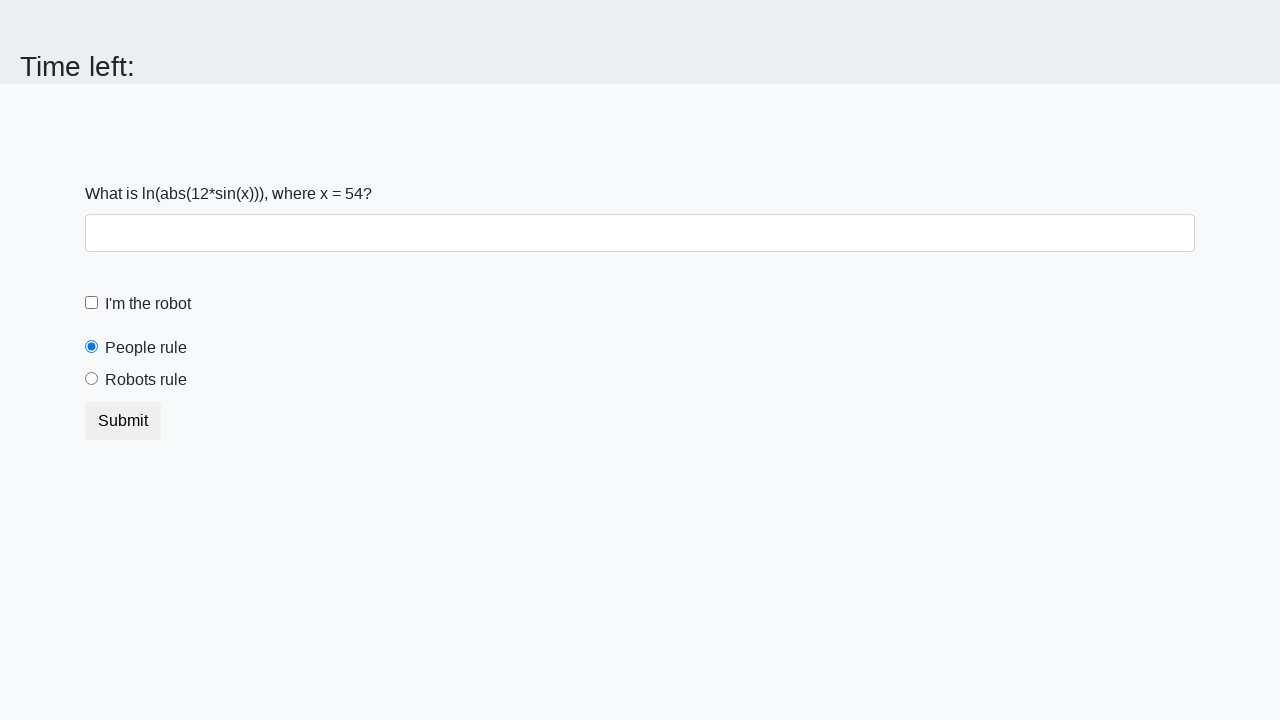

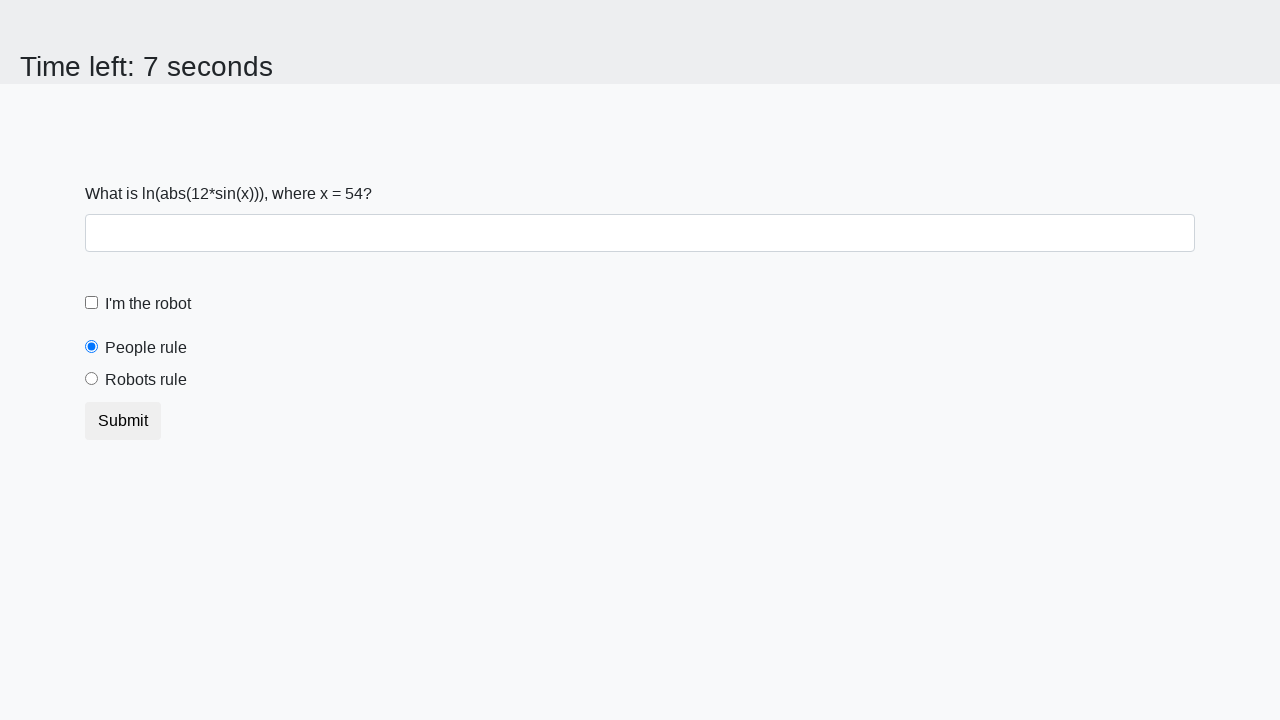